Navigates to the Form Authentication page by clicking the corresponding link from the homepage

Starting URL: http://the-internet.herokuapp.com

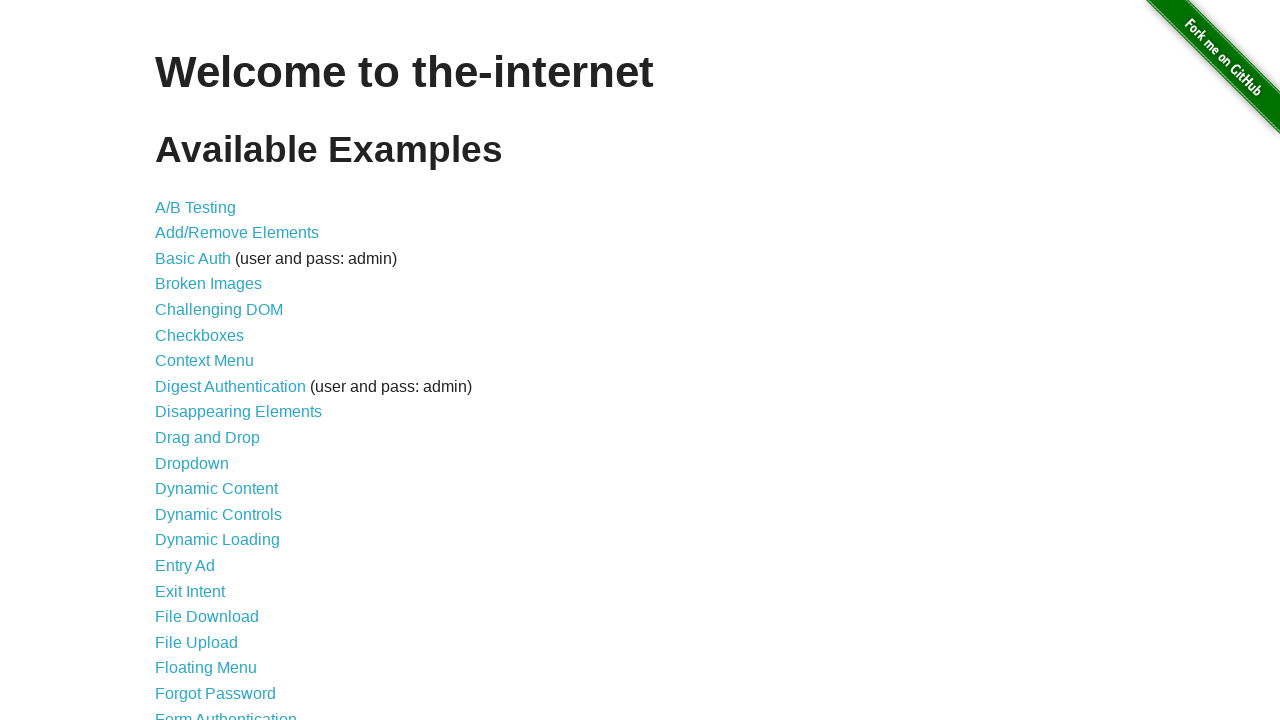

Clicked on Form Authentication link from homepage at (226, 712) on text=Form Authentication
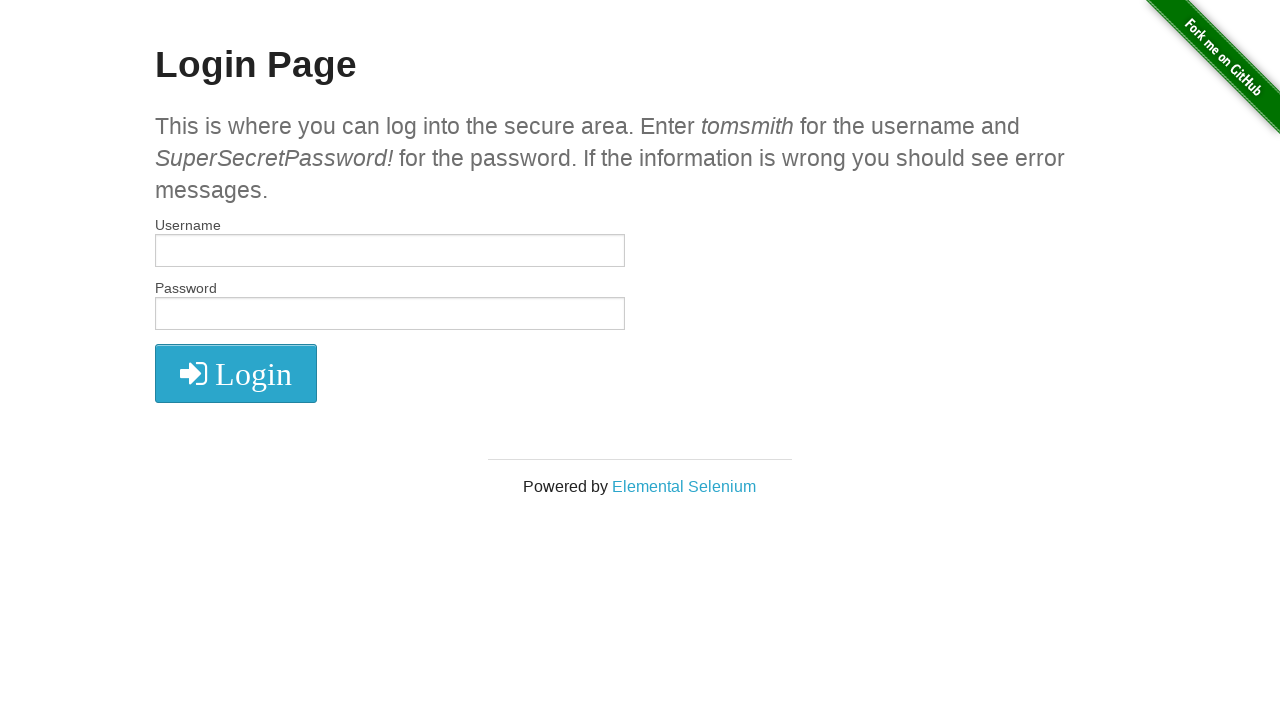

Form Authentication login page loaded successfully
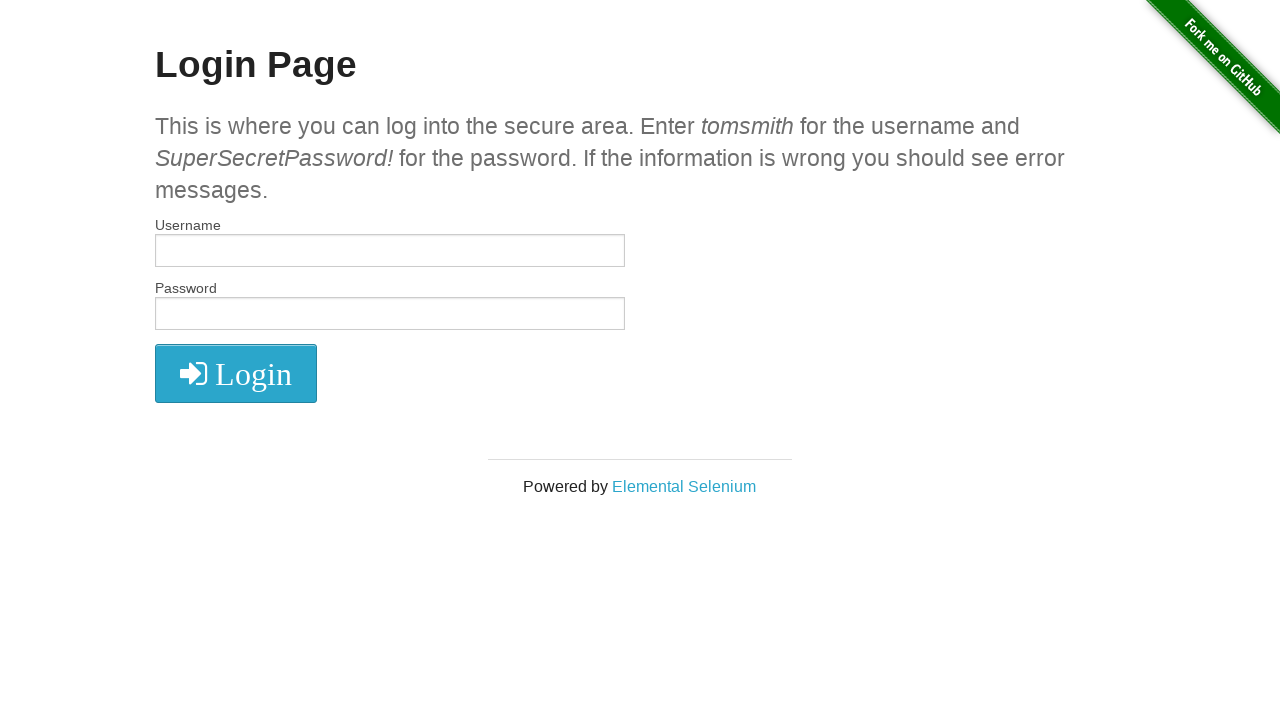

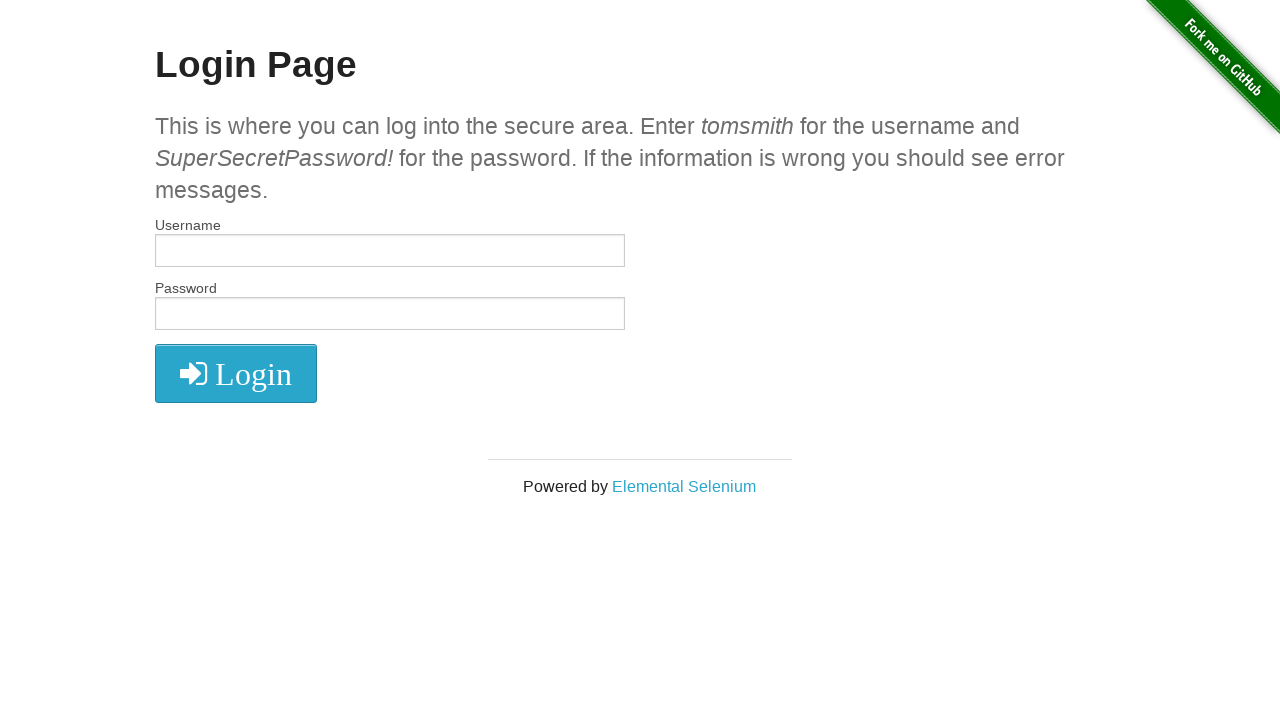